Tests dynamic loading by clicking start button, waiting for loading bar to disappear, and verifying success message appears

Starting URL: http://the-internet.herokuapp.com/dynamic_loading/1

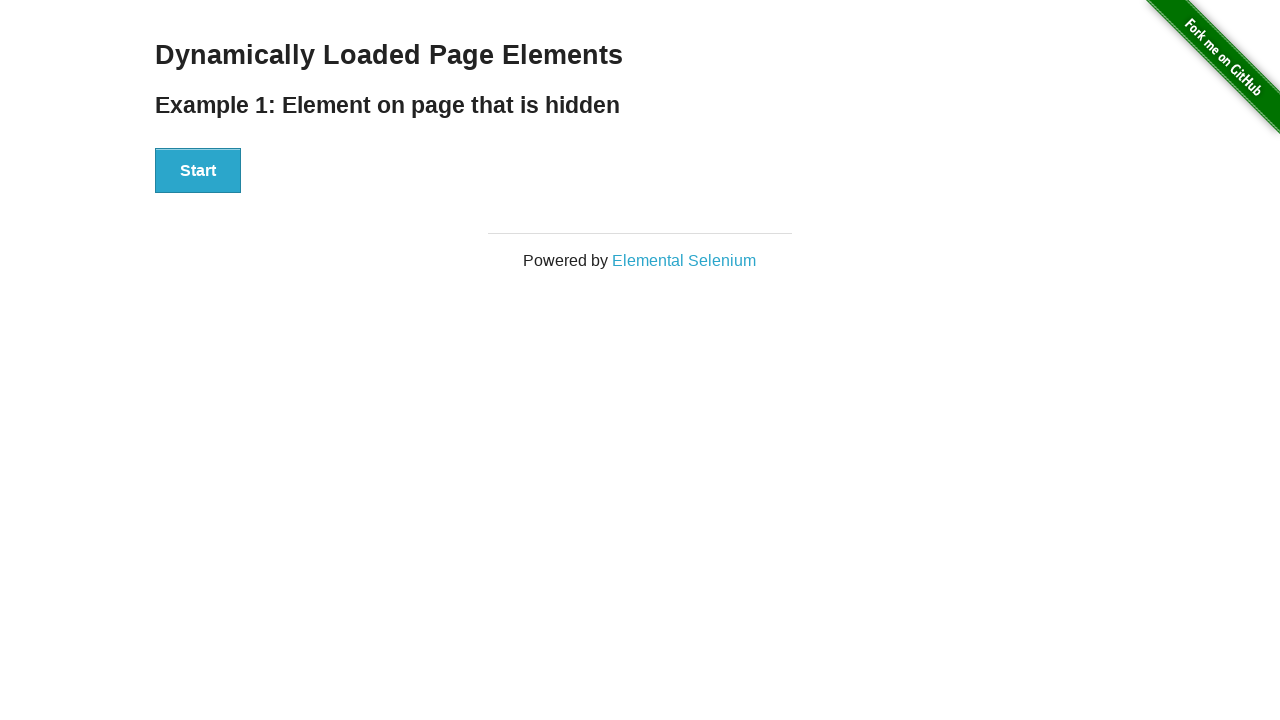

Clicked Start button to initiate dynamic loading at (198, 171) on button:has-text('Start')
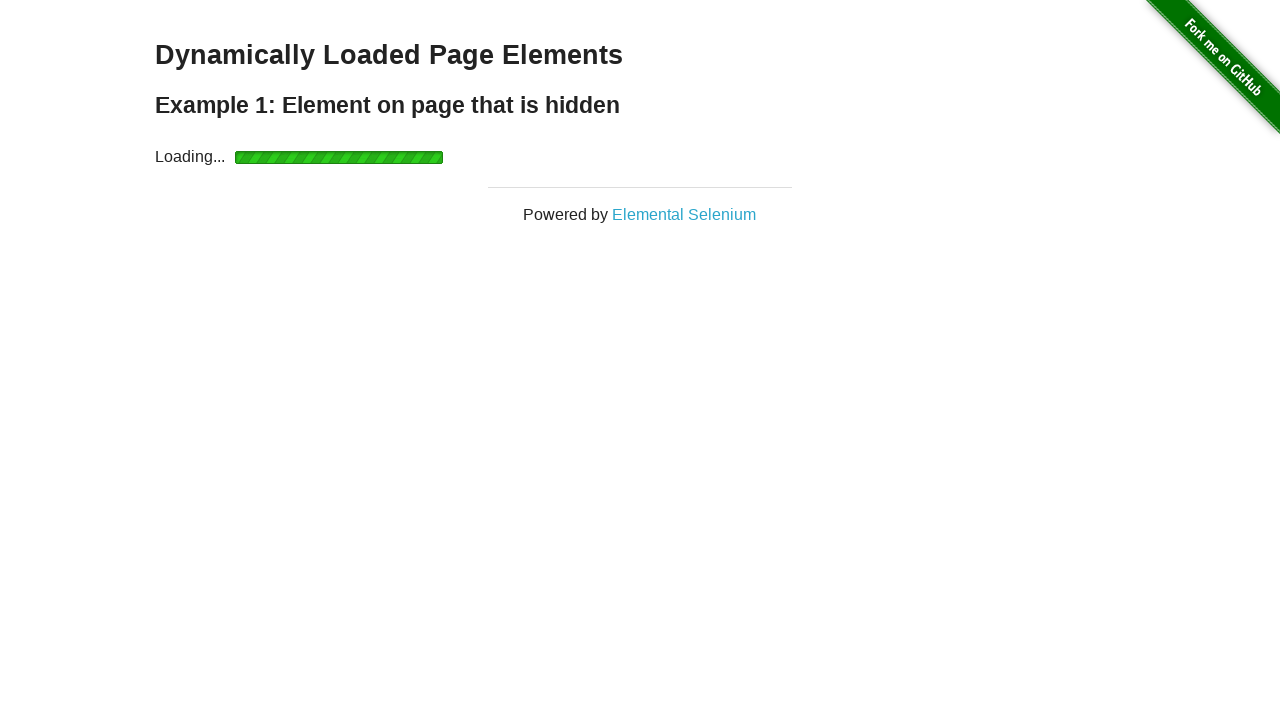

Loading bar appeared
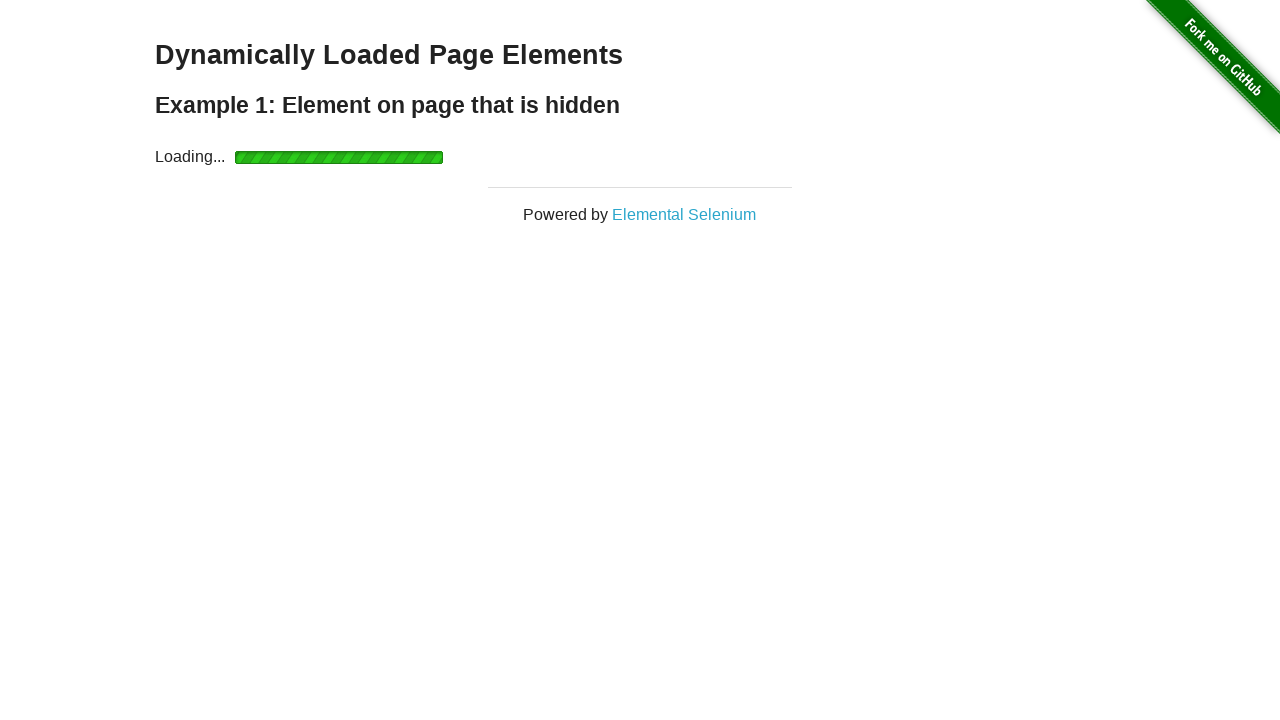

Loading bar disappeared after completion
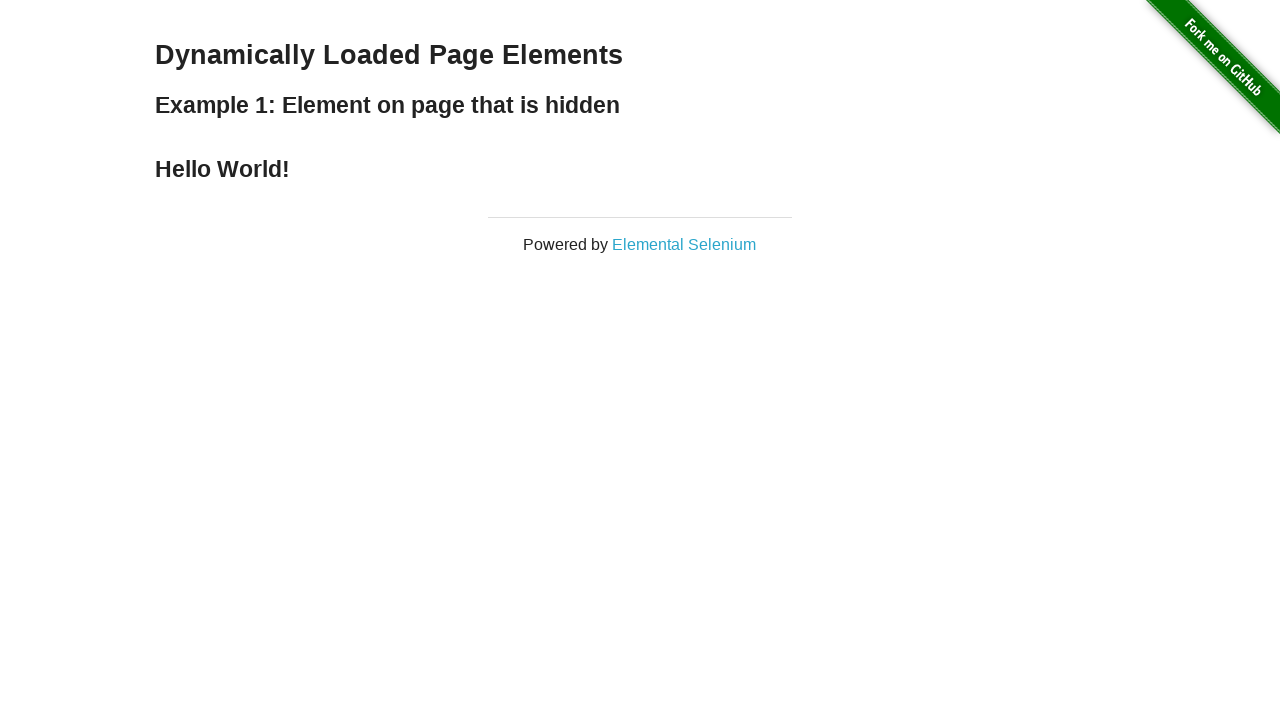

Success message appeared confirming dynamic load completed
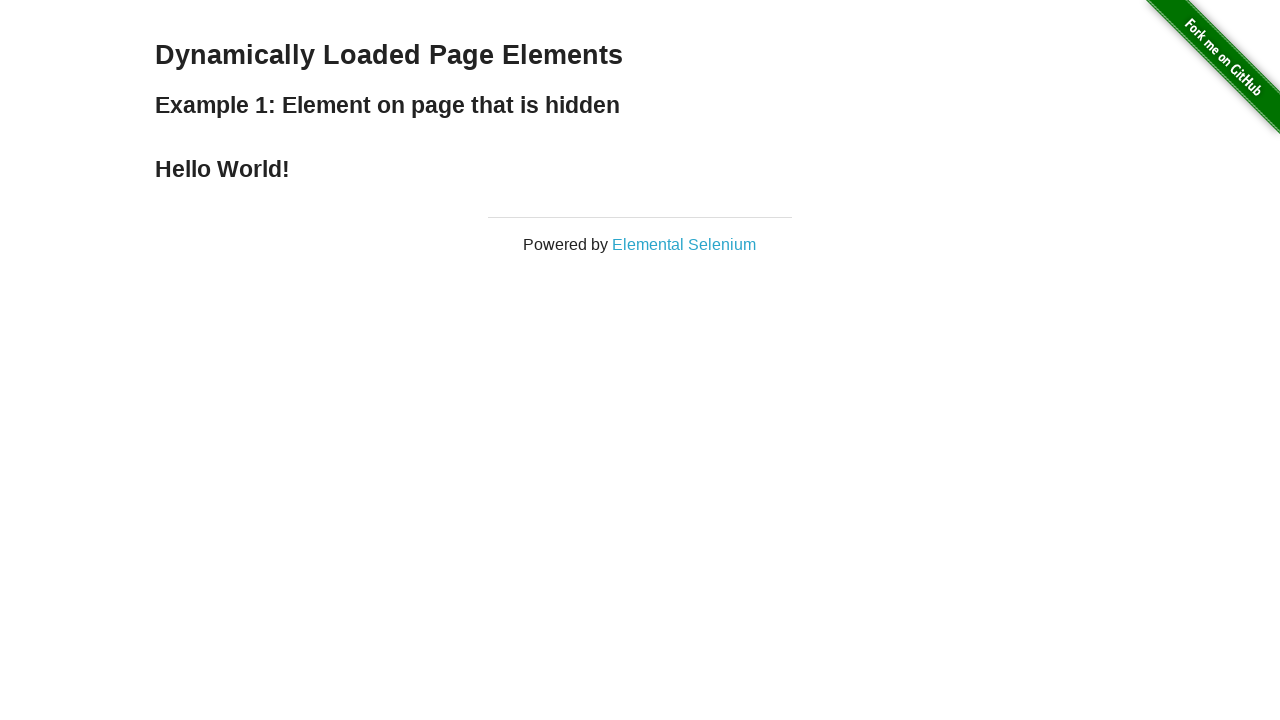

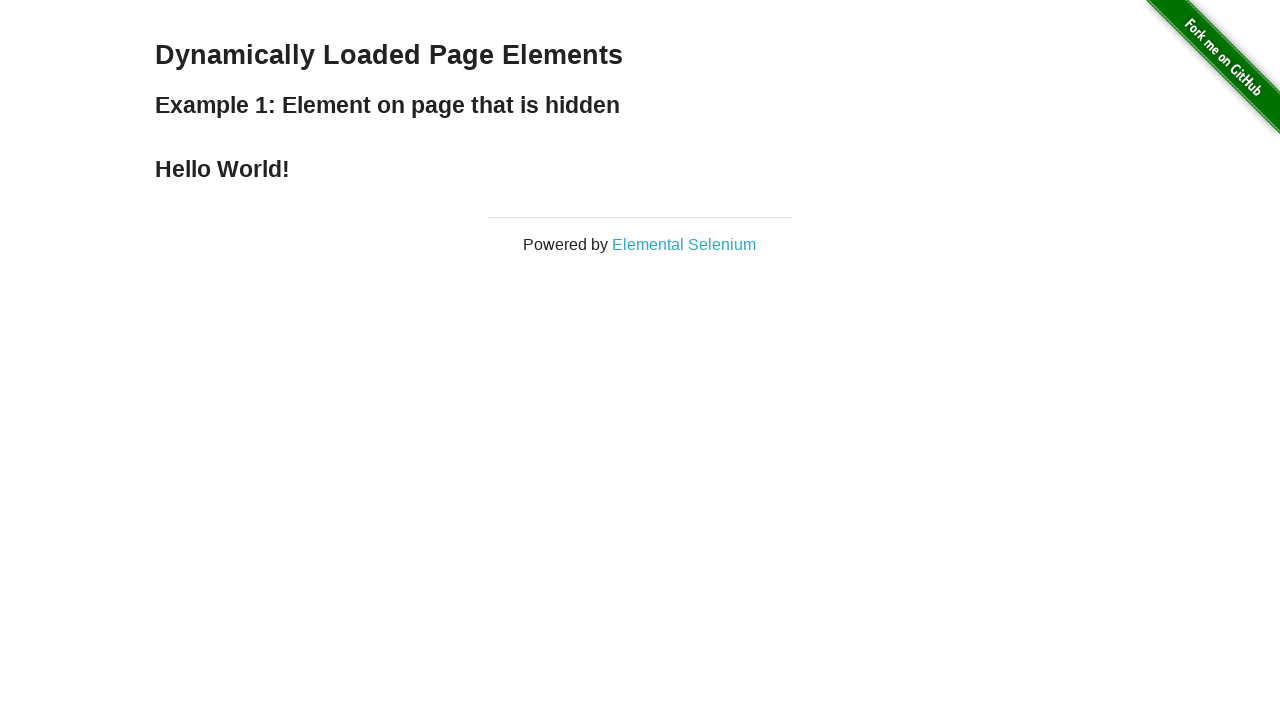